Tests double-click functionality by clearing a text field, entering text, and double-clicking a button to copy text between fields

Starting URL: https://www.w3schools.com/tags/tryit.asp?filename=tryhtml5_ev_ondblclick3

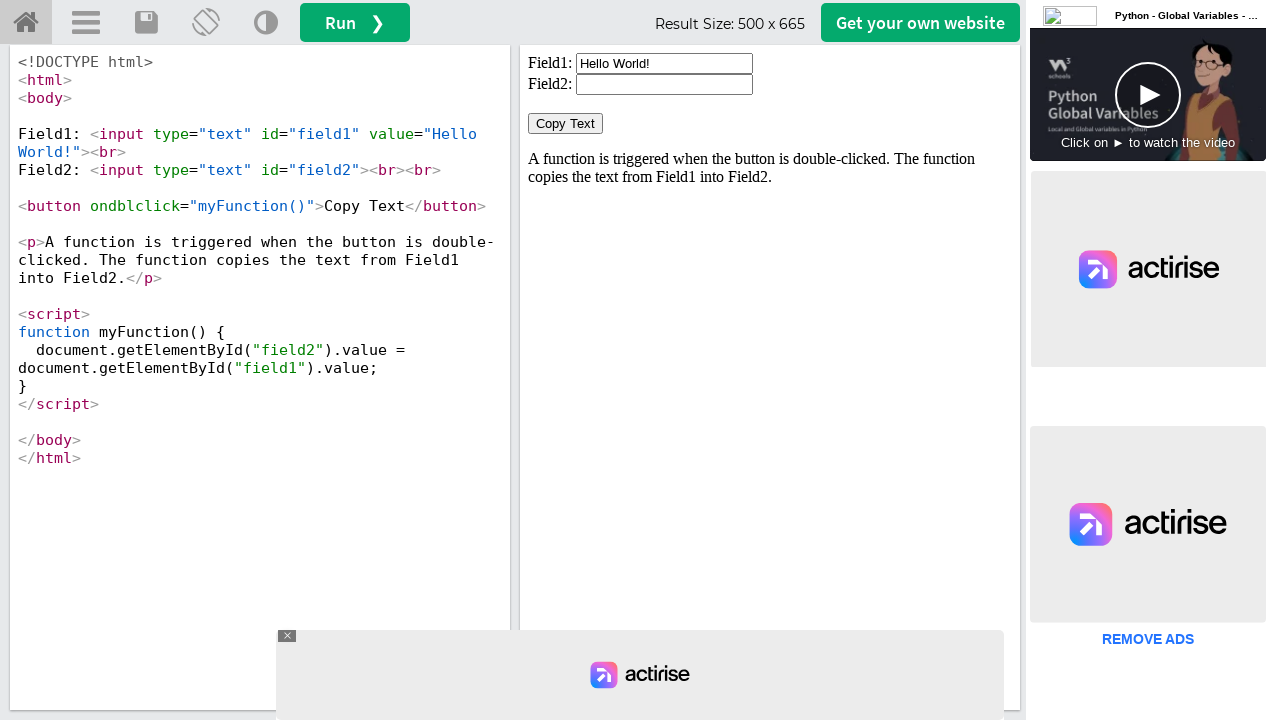

Clicked on the first text field in the iframe at (664, 64) on iframe#iframeResult >> nth=0 >> internal:control=enter-frame >> xpath=//input[@i
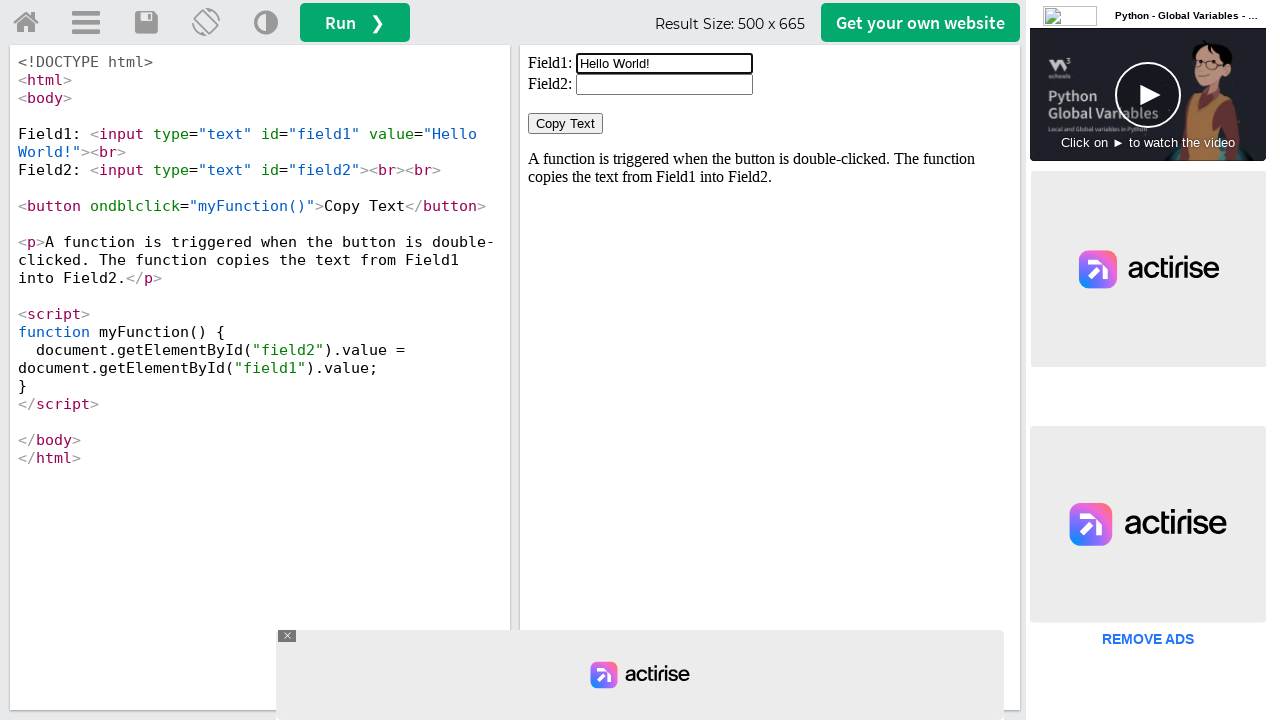

Cleared the first text field on iframe#iframeResult >> nth=0 >> internal:control=enter-frame >> xpath=//input[@i
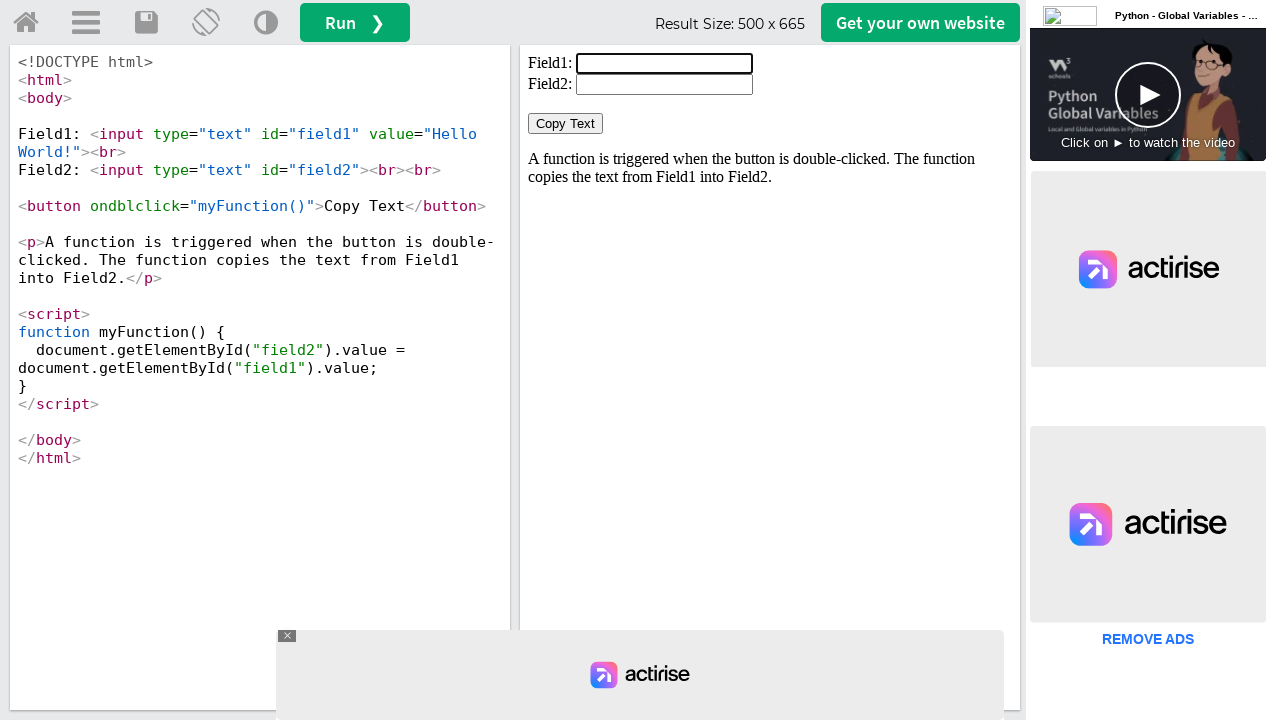

Filled the first text field with 'Welcome' on iframe#iframeResult >> nth=0 >> internal:control=enter-frame >> xpath=//input[@i
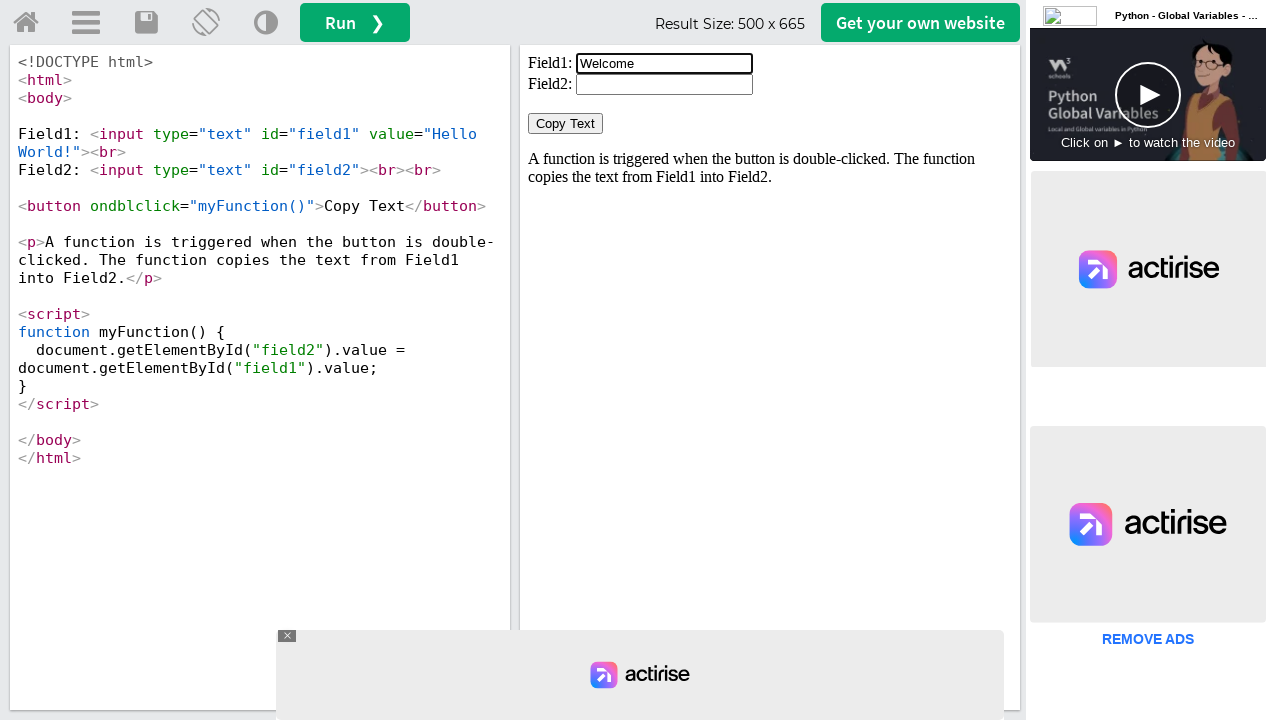

Double-clicked the Copy Text button to copy text between fields at (566, 124) on iframe#iframeResult >> nth=0 >> internal:control=enter-frame >> xpath=//button[n
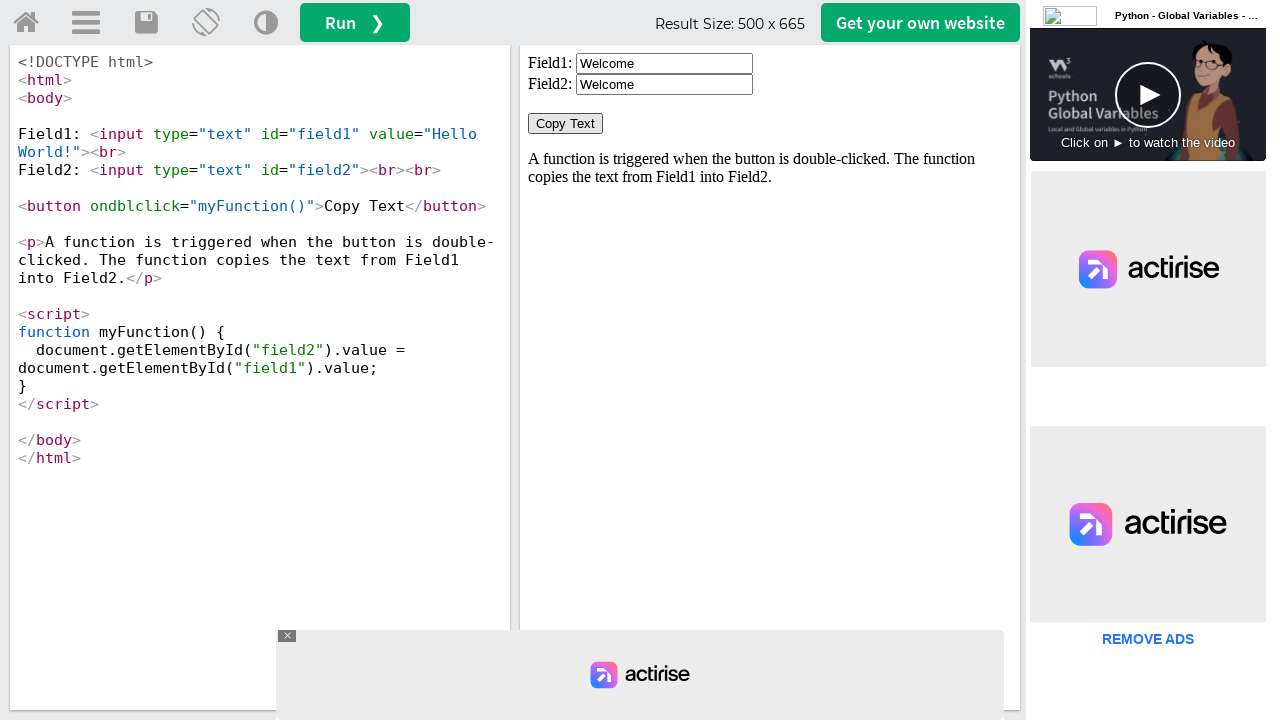

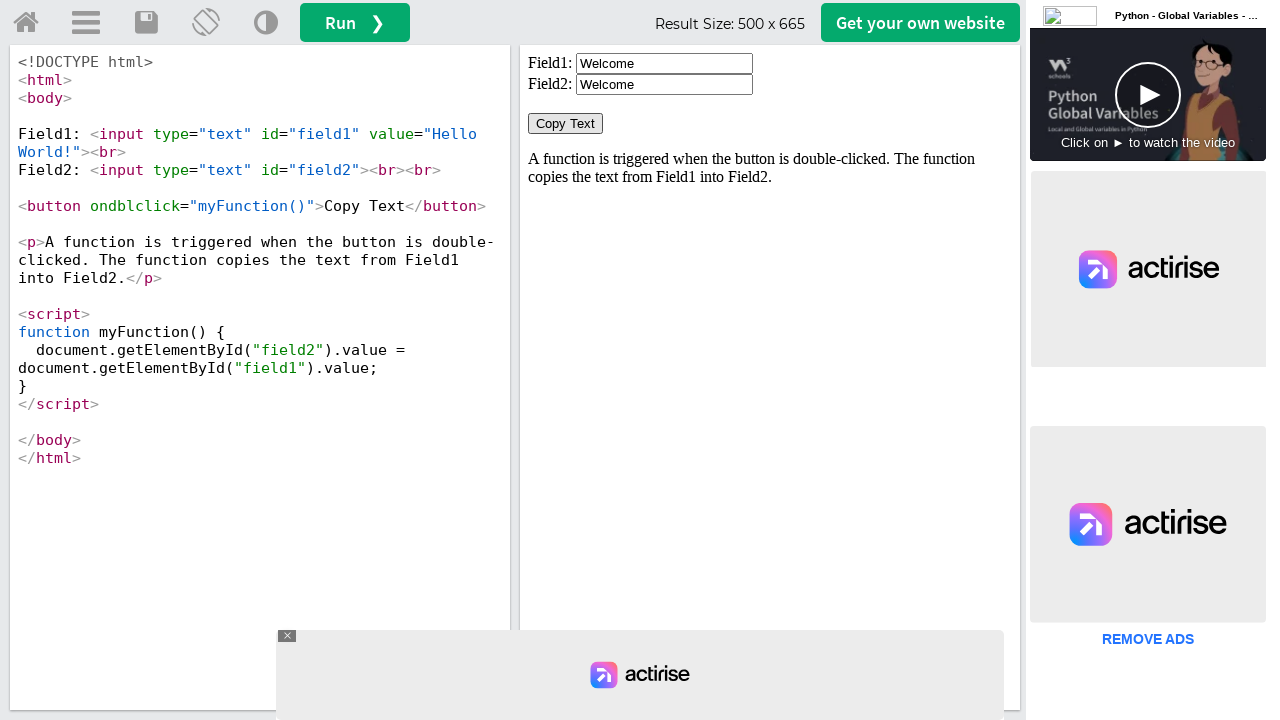